Tests dropdown selection by selecting options by value, index, and label

Starting URL: https://testautomationpractice.blogspot.com/

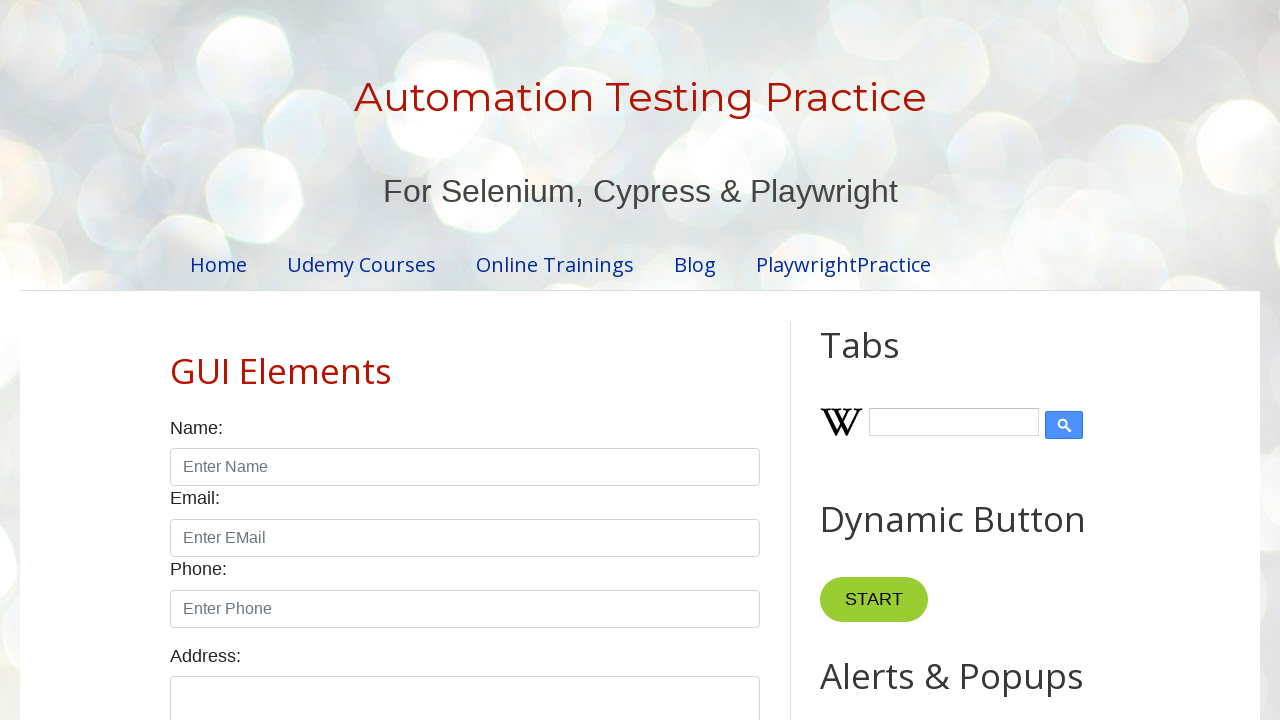

Clicked country dropdown to open it at (465, 360) on #country
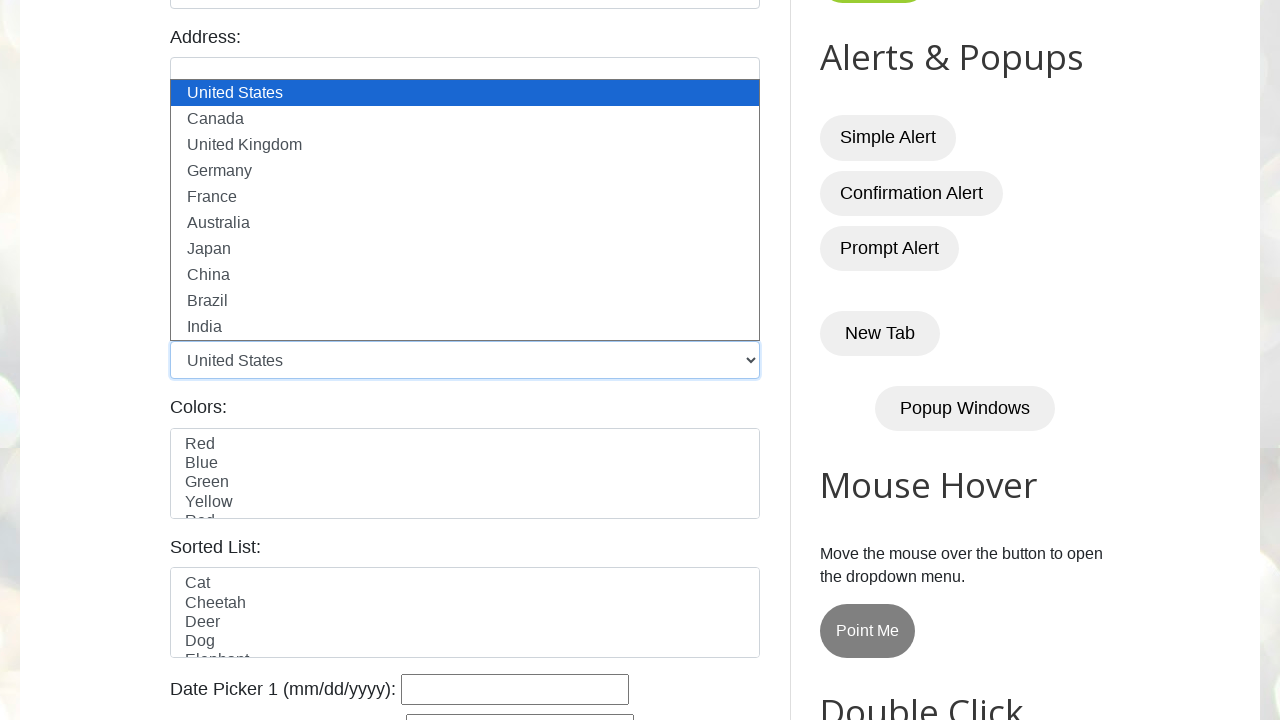

Selected 'Canada' from dropdown by value on #country
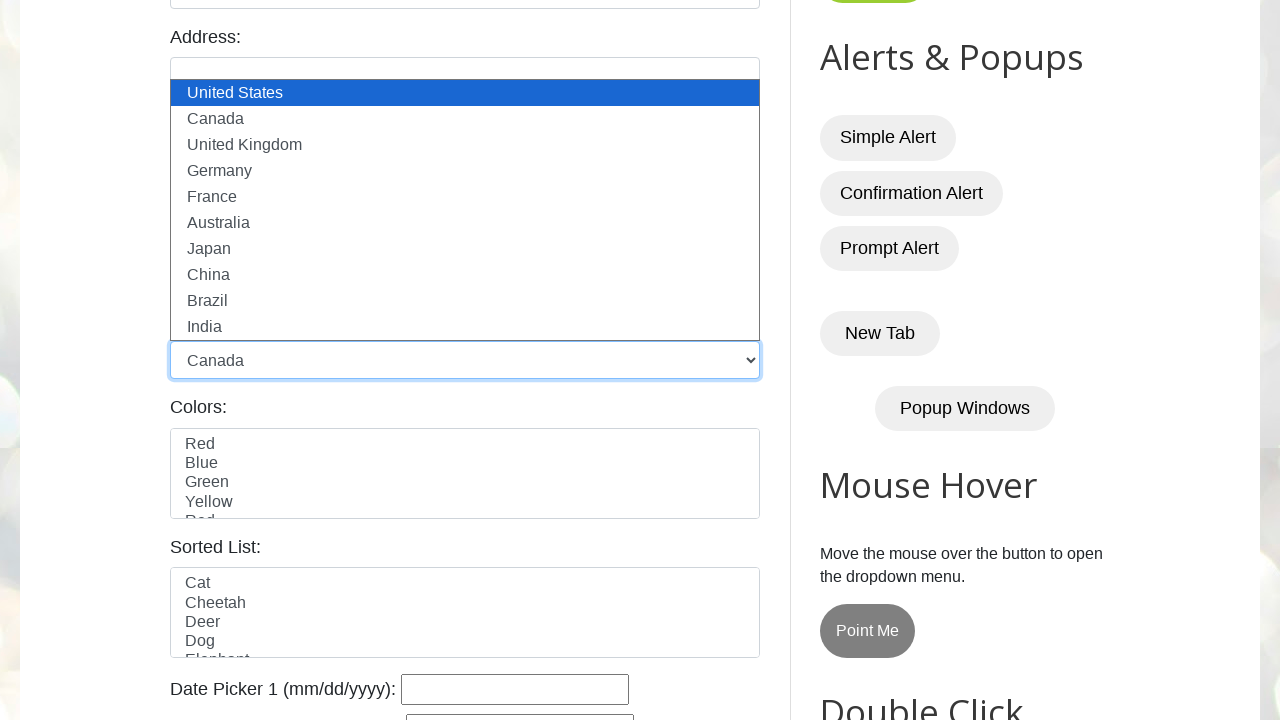

Verified that 'canada' is the selected value
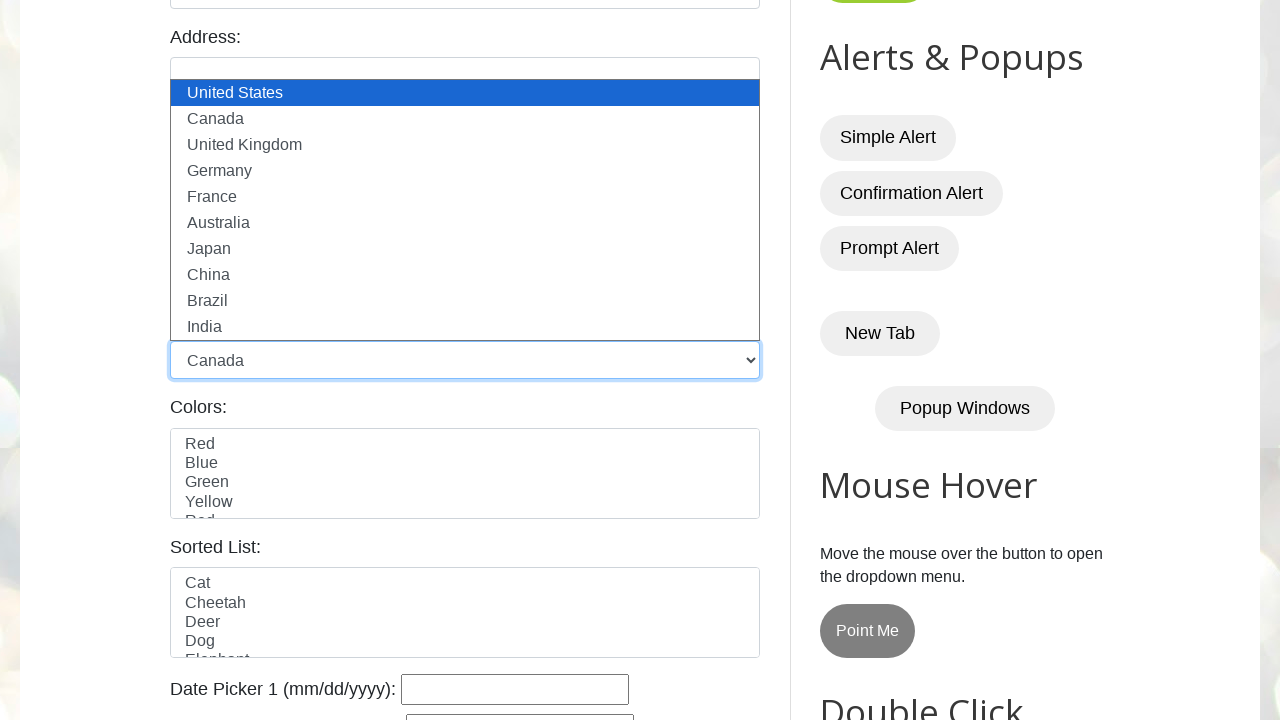

Selected dropdown option at index 2 on #country
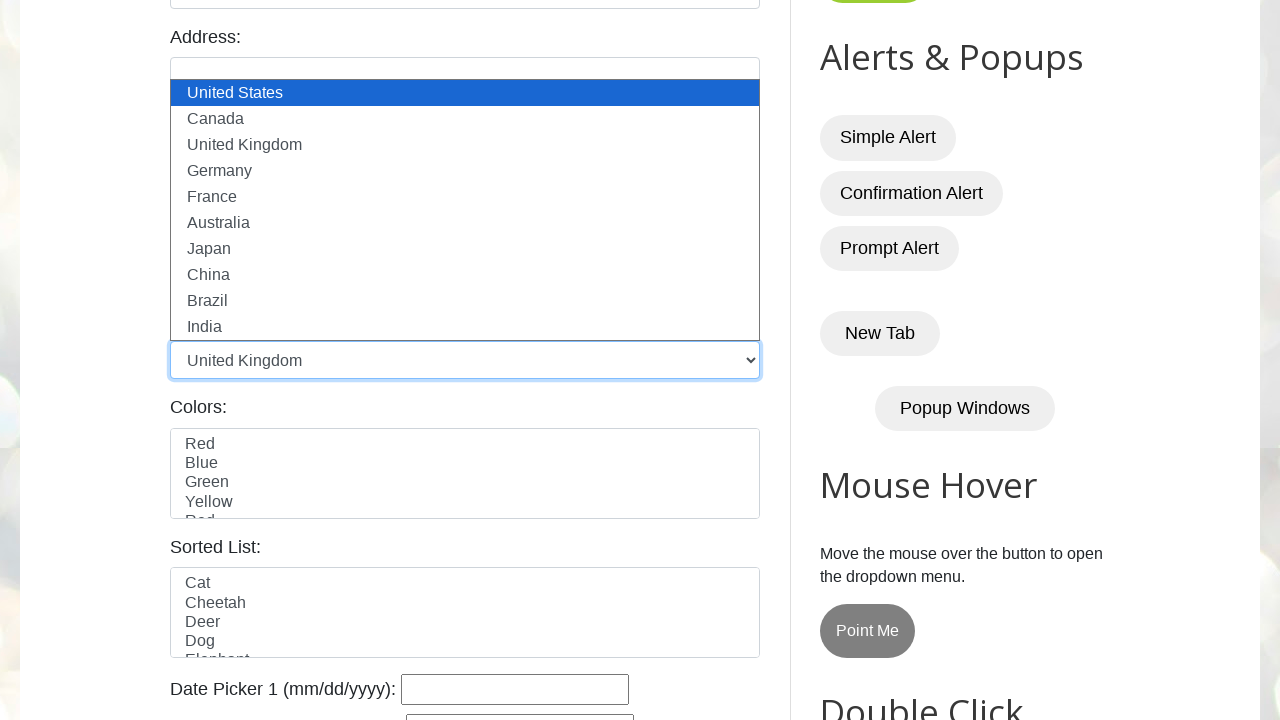

Verified that 'uk' is the selected value
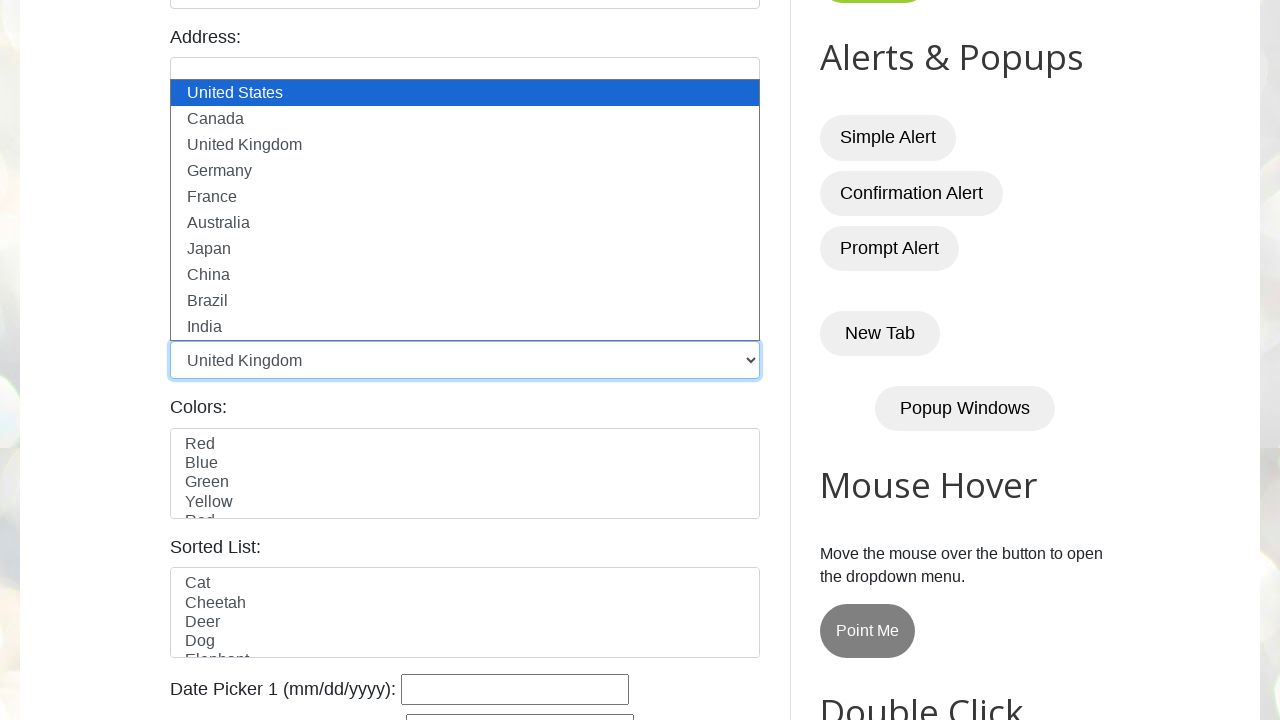

Selected 'Germany' from dropdown by label on #country
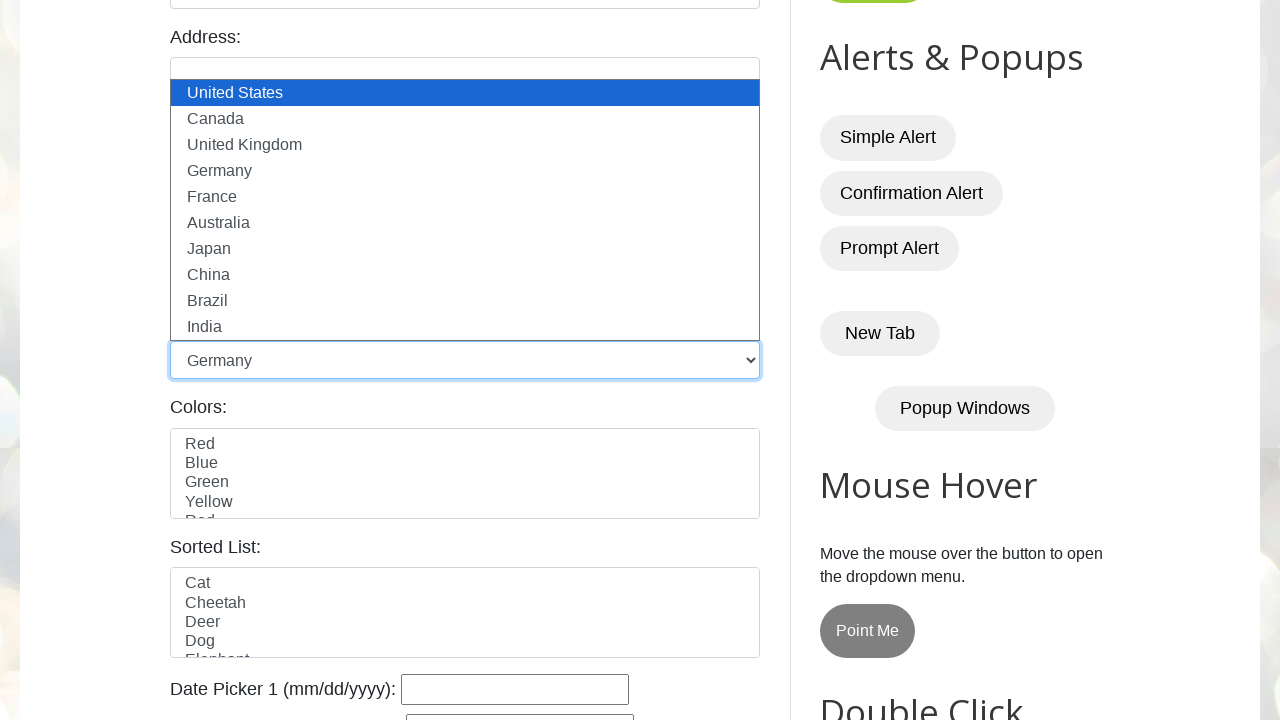

Verified that 'germany' is the selected value
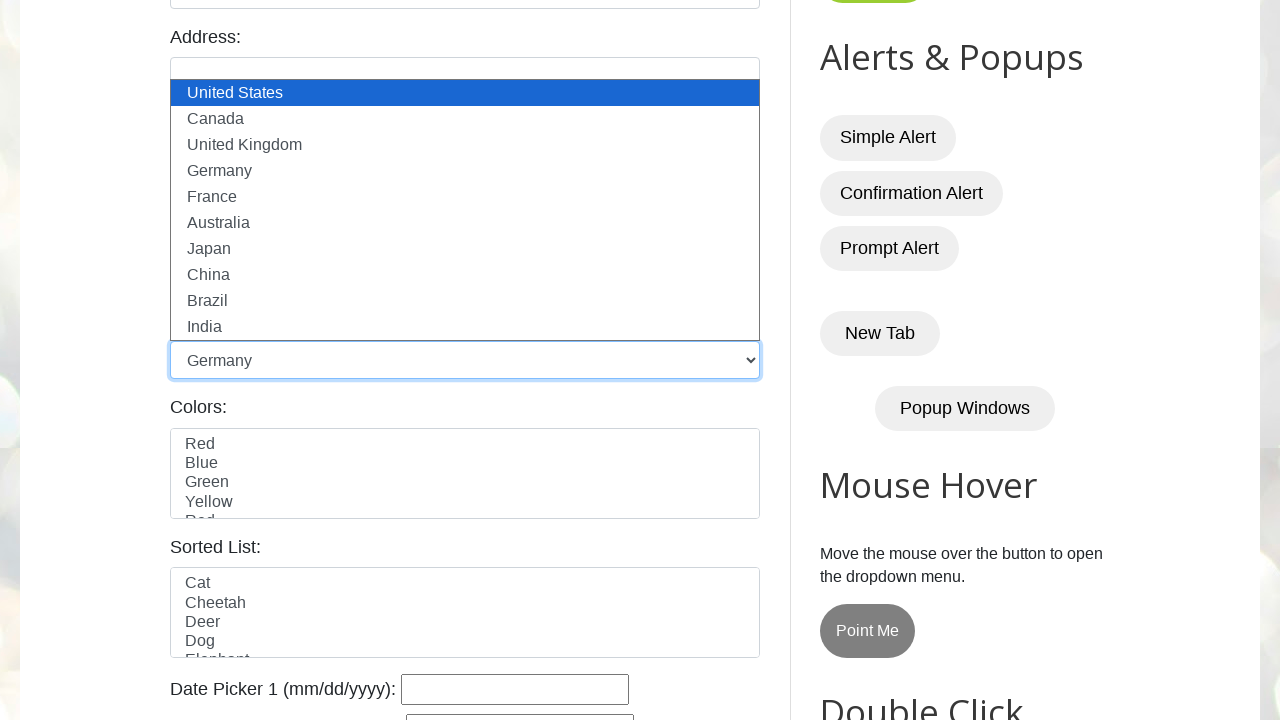

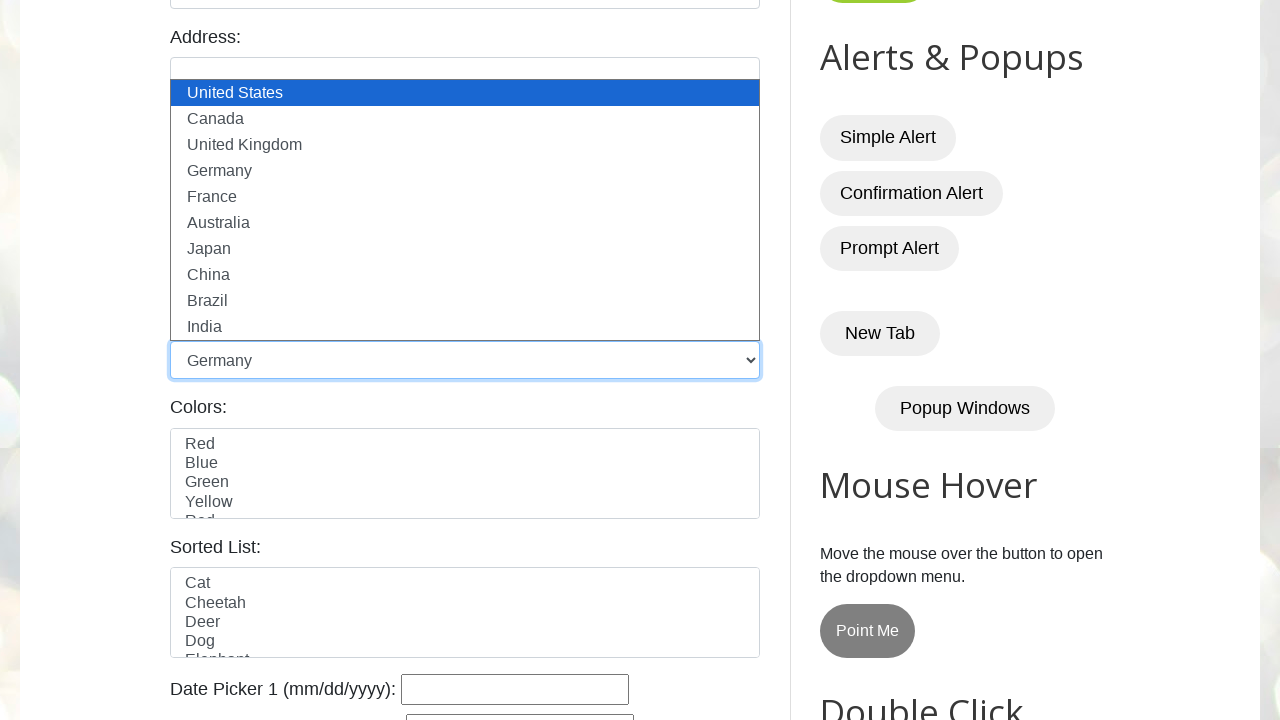